Tests navigation elements by checking for navigation components and counting visible links on the page

Starting URL: https://my.nikon.com.cn

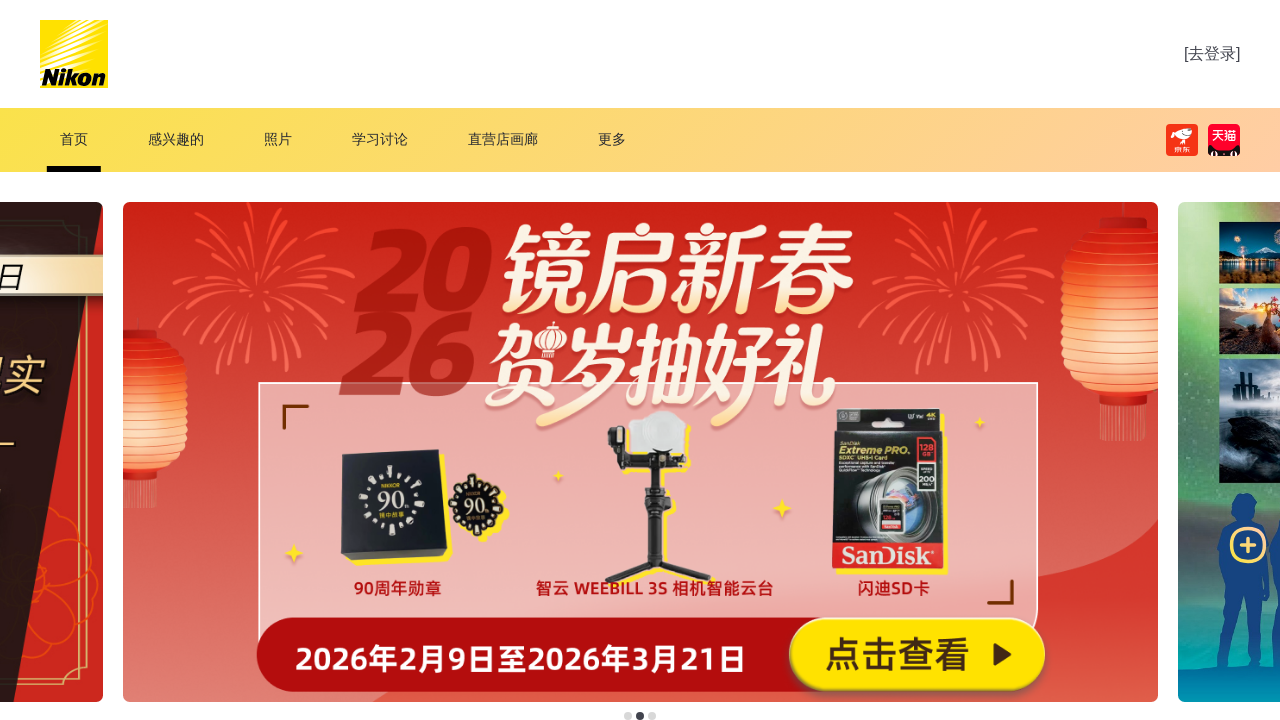

Waited for page to fully load (networkidle state)
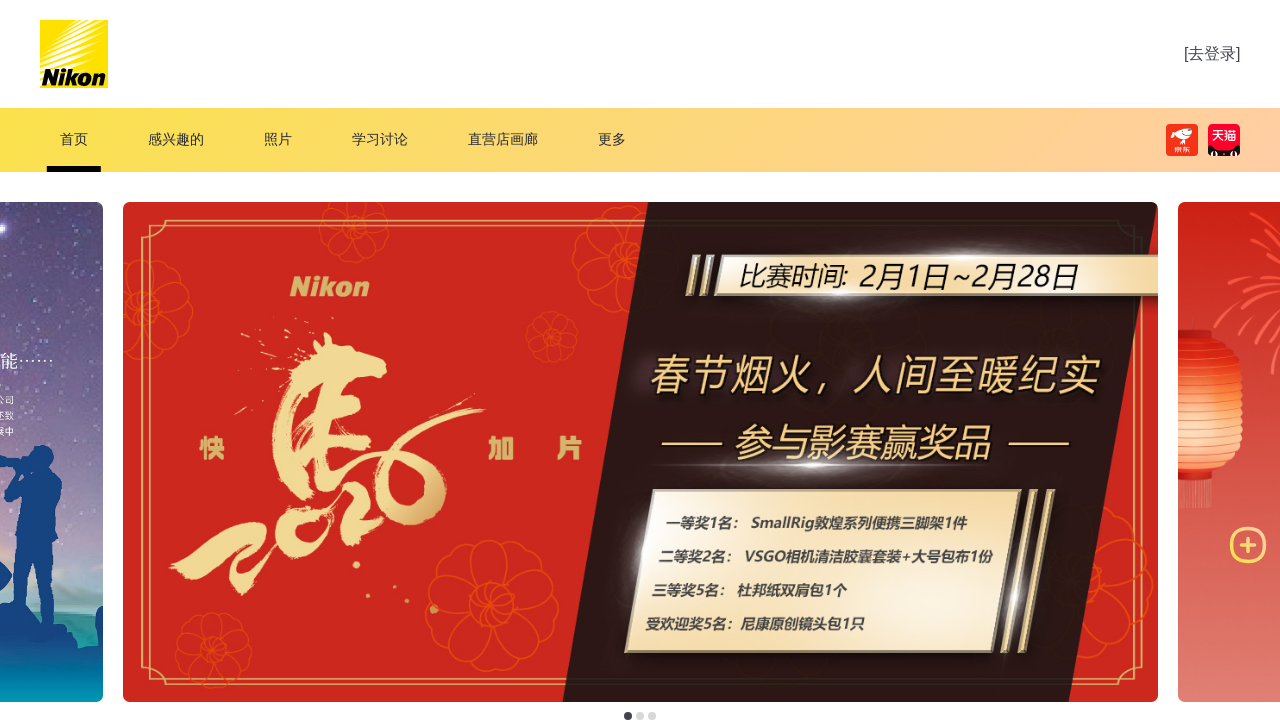

Found navigation element with selector 'nav'
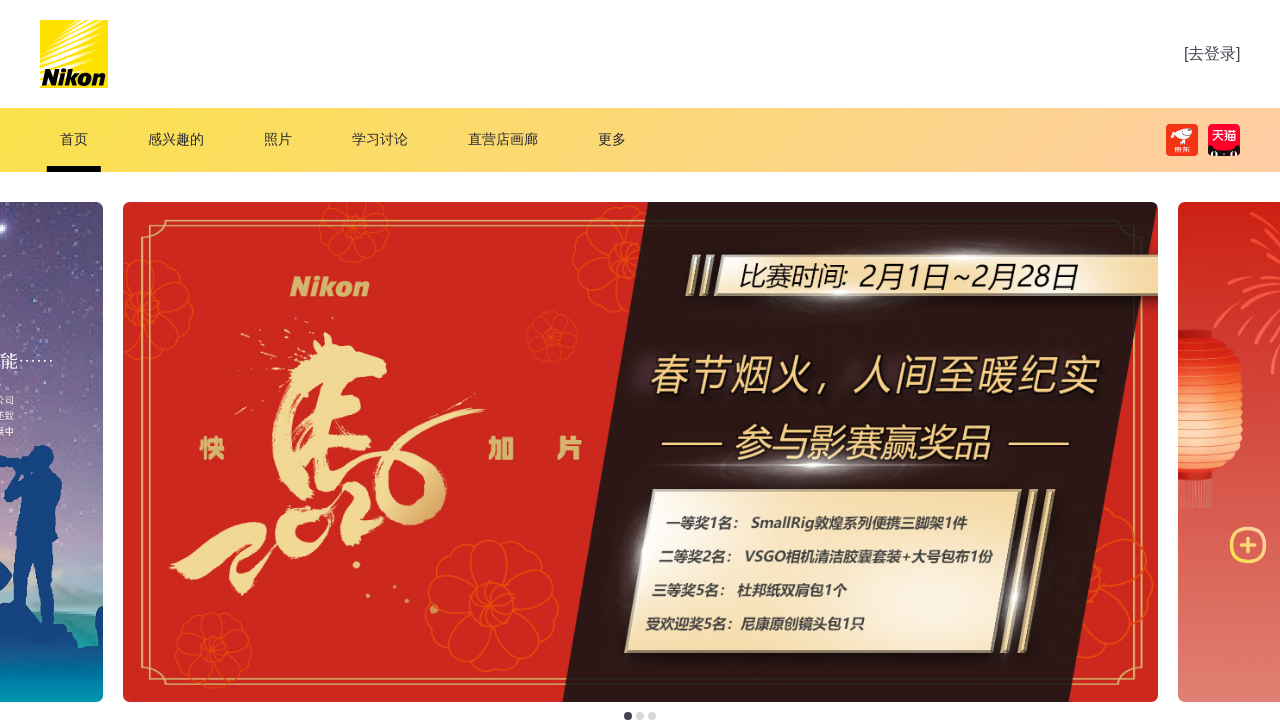

Counted 57 visible links on the page
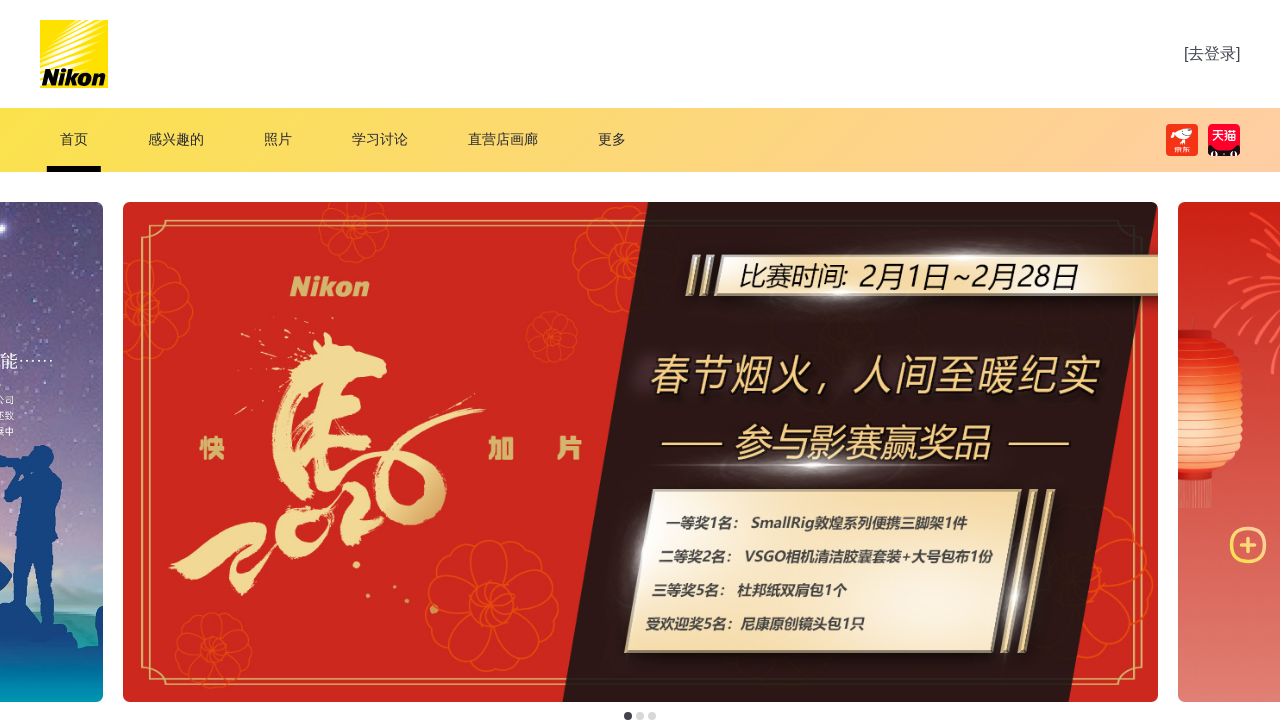

Assertion passed: visible links count is greater than 0
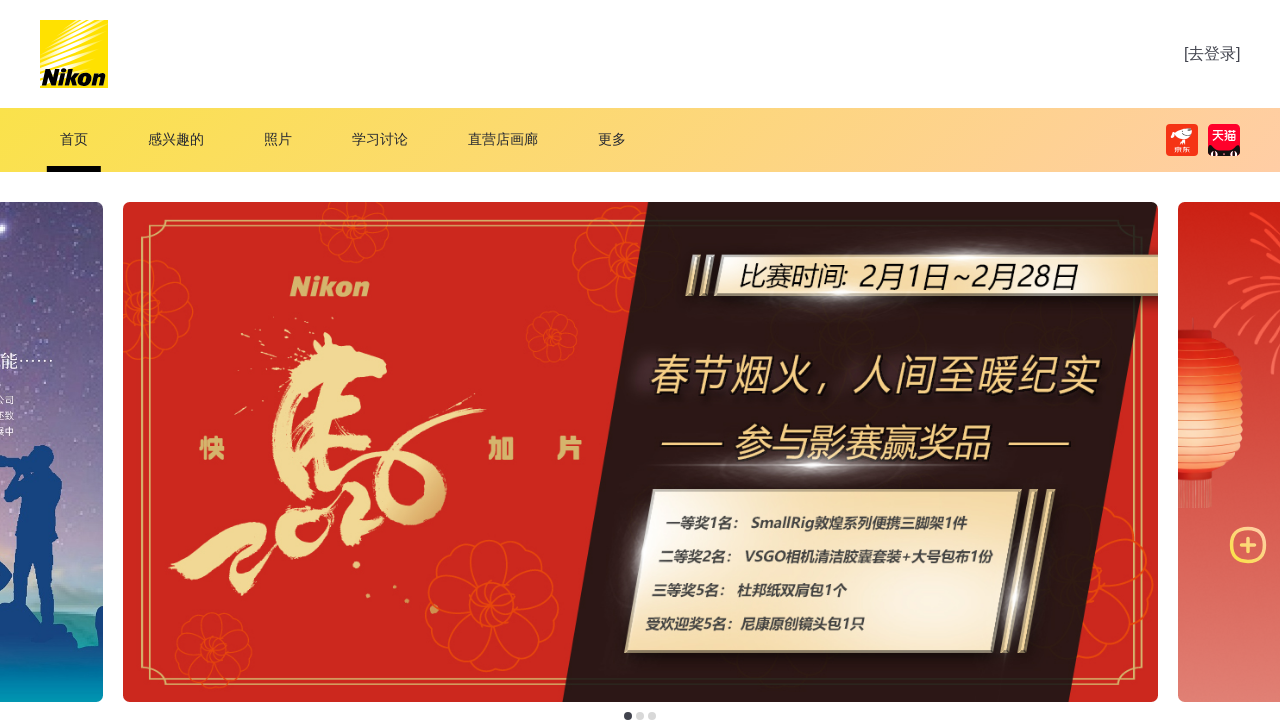

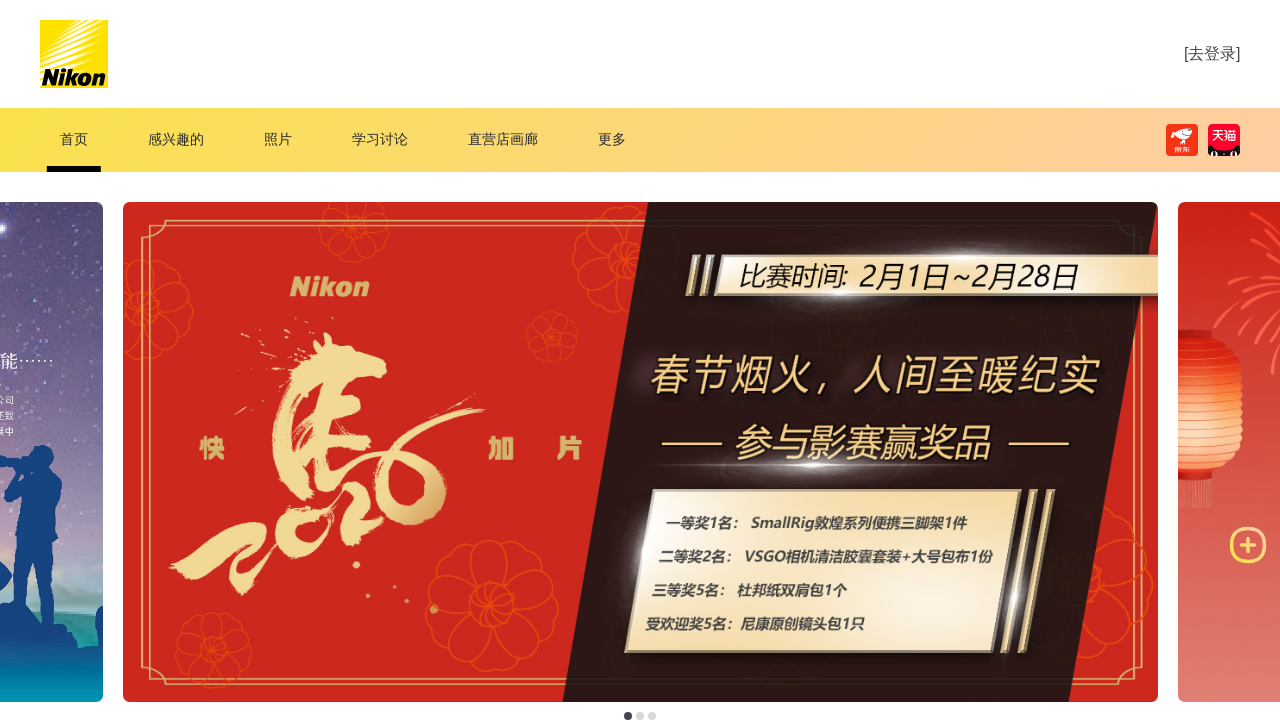